Navigates to the Rahul Shetty Academy Selenium Practice page (a grocery shopping practice site) and verifies the page loads

Starting URL: https://rahulshettyacademy.com/seleniumPractise/#/

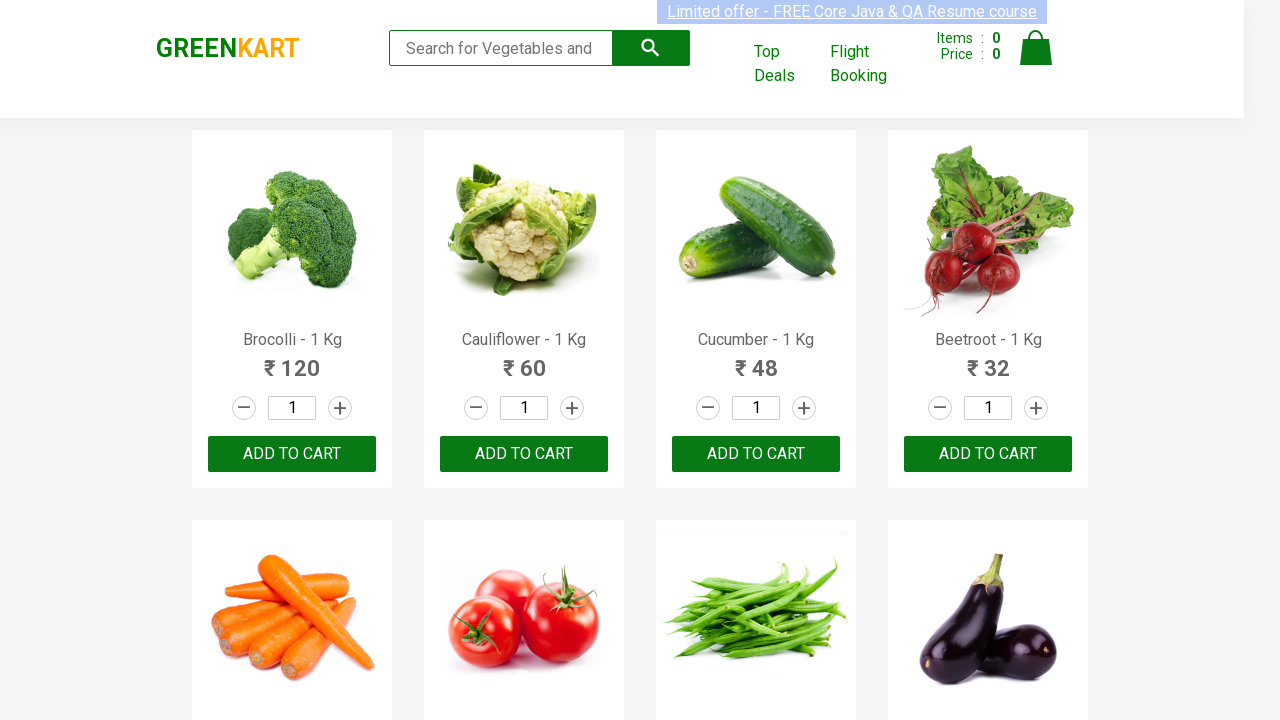

Waited for search keyword element to load on Rahul Shetty Academy Selenium Practice page
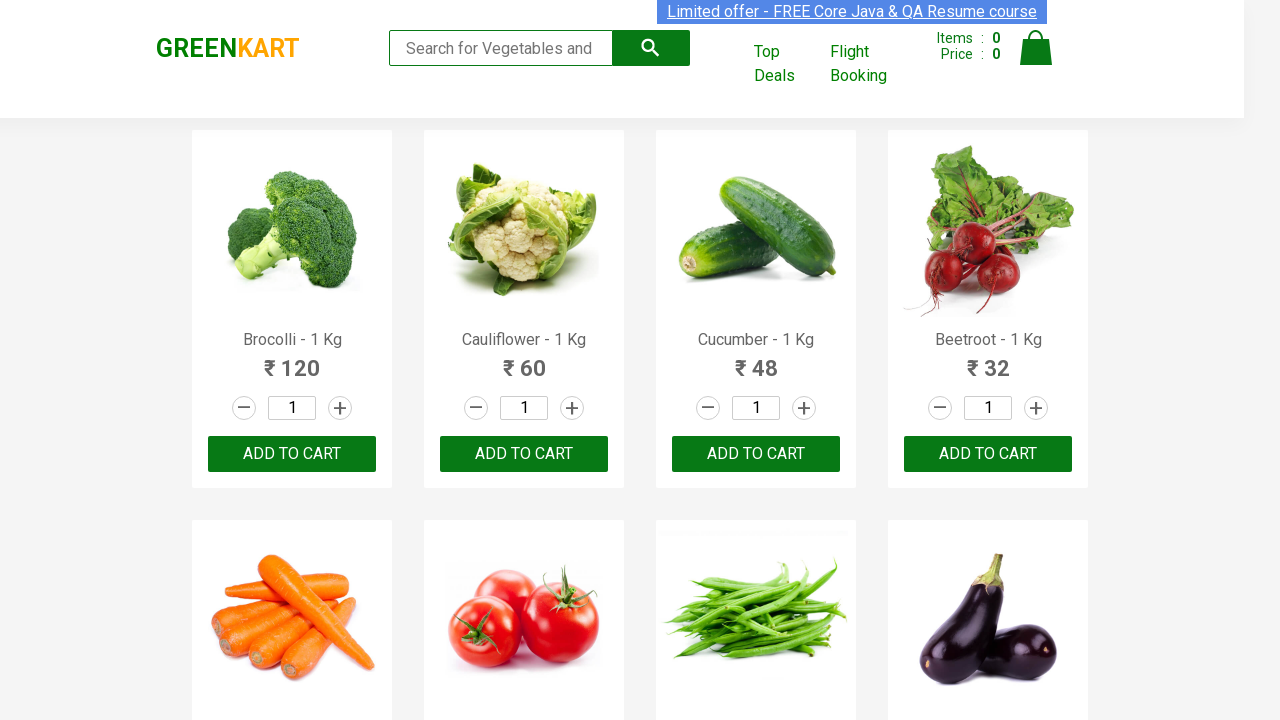

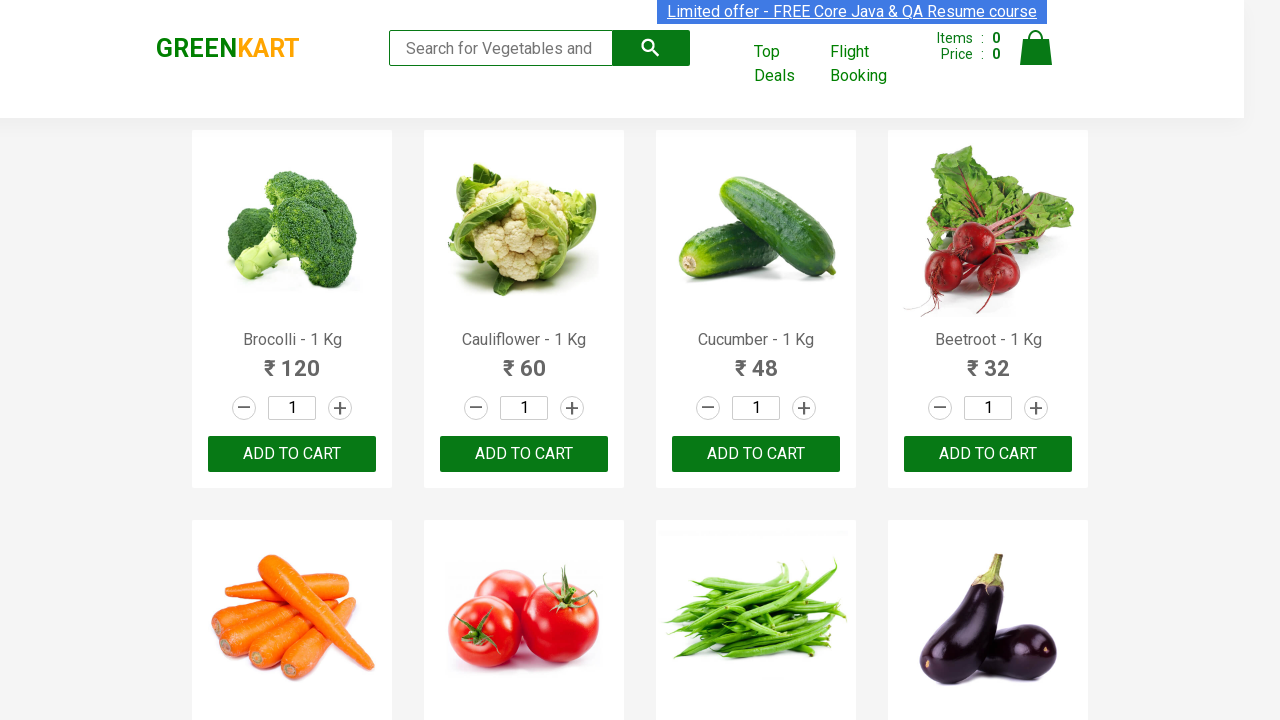